Tests clicking a checkbox element on an Angular practice page

Starting URL: https://rahulshettyacademy.com/angularpractice/

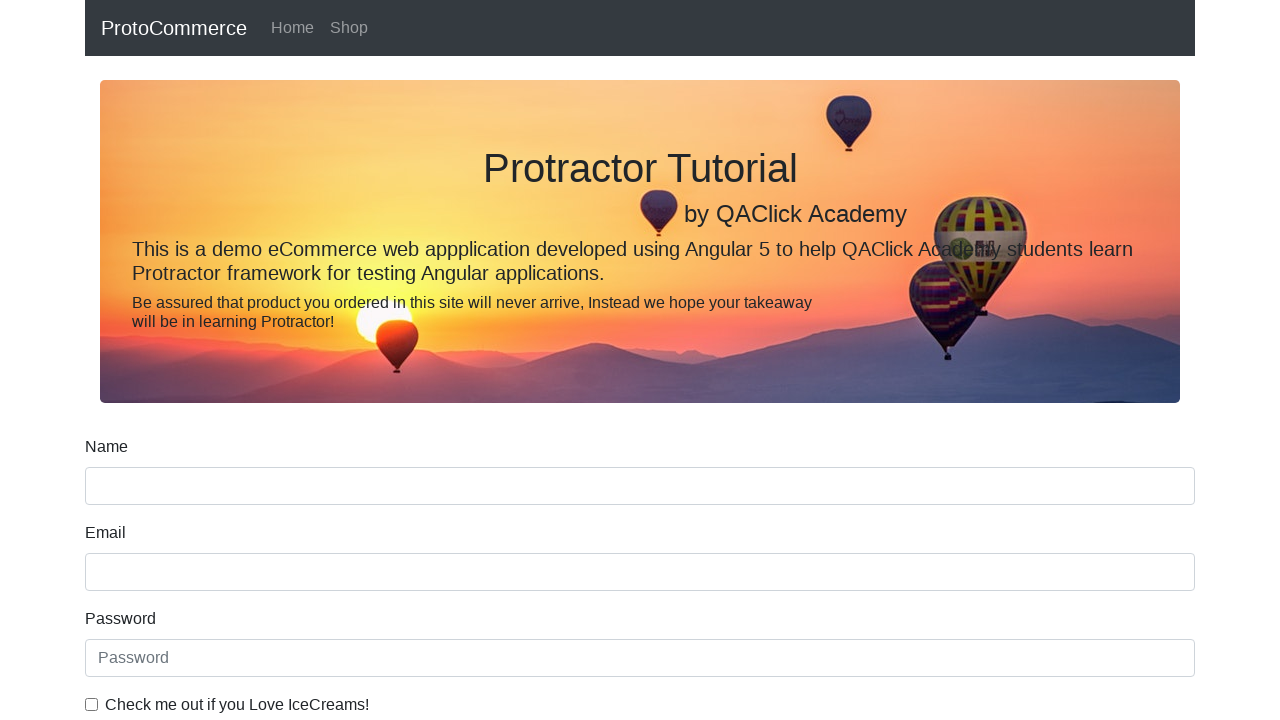

Navigated to Angular practice page
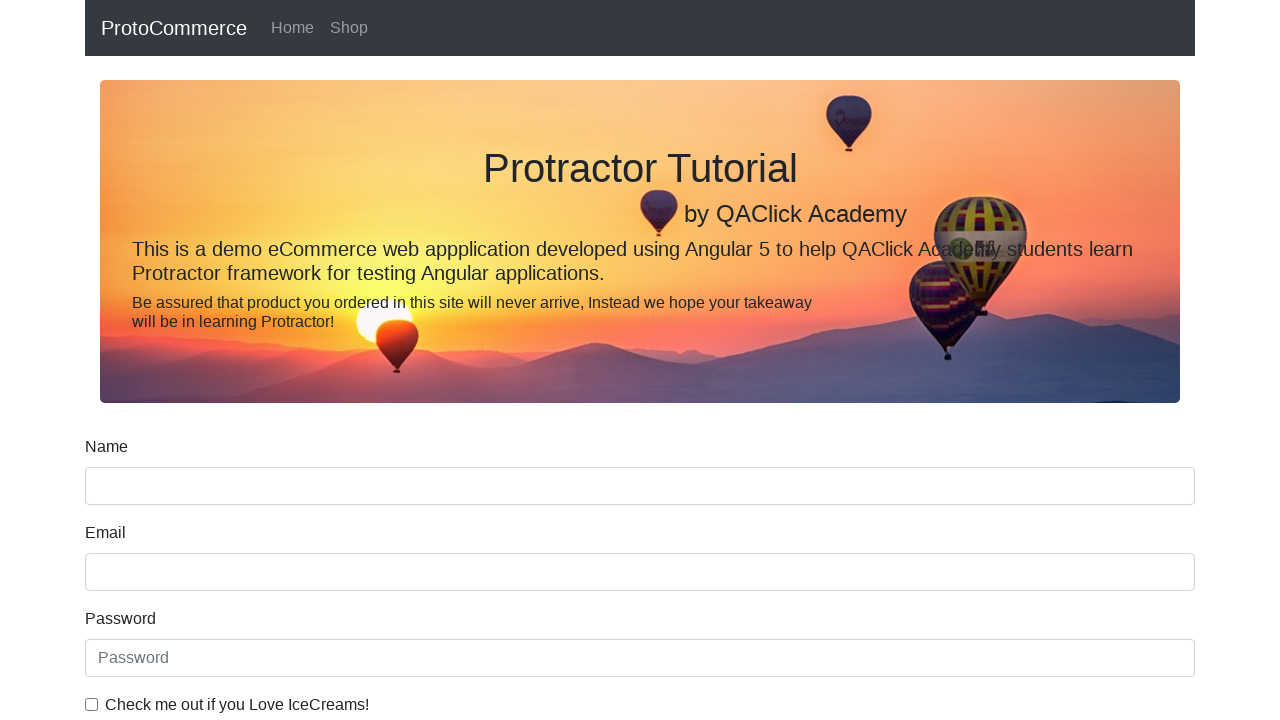

Clicked checkbox element with id 'exampleCheck1' at (92, 704) on input#exampleCheck1
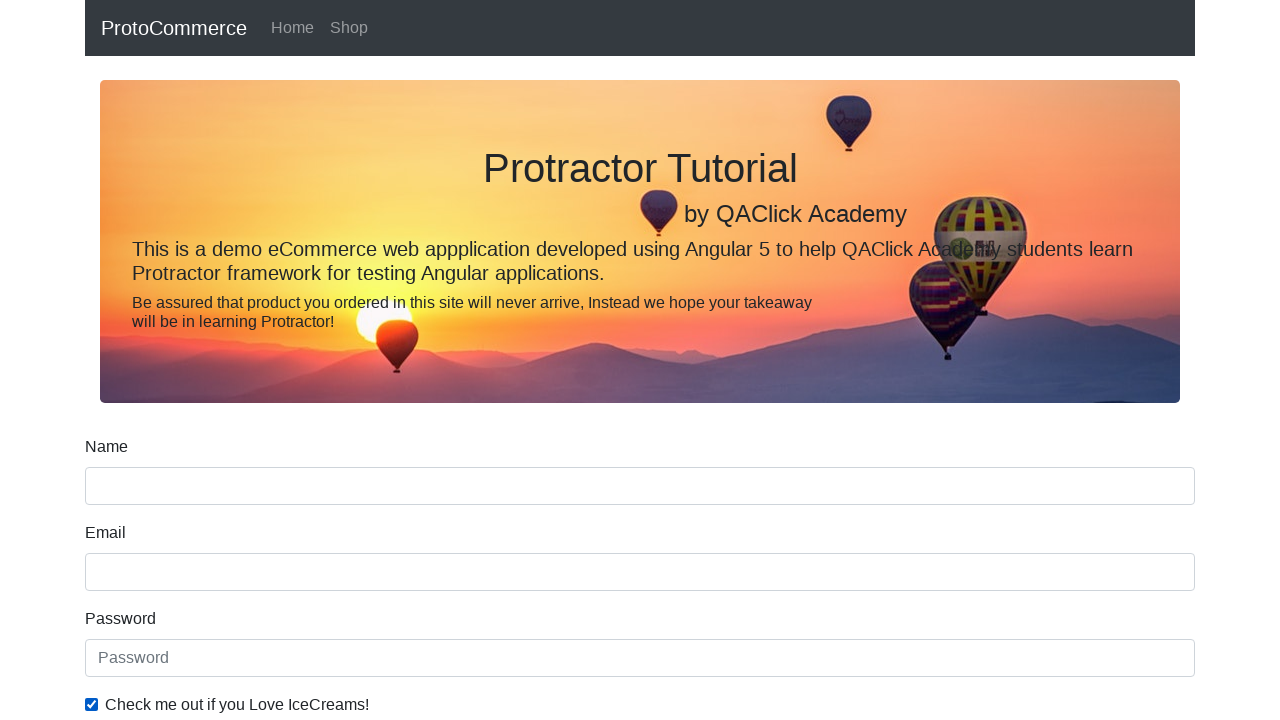

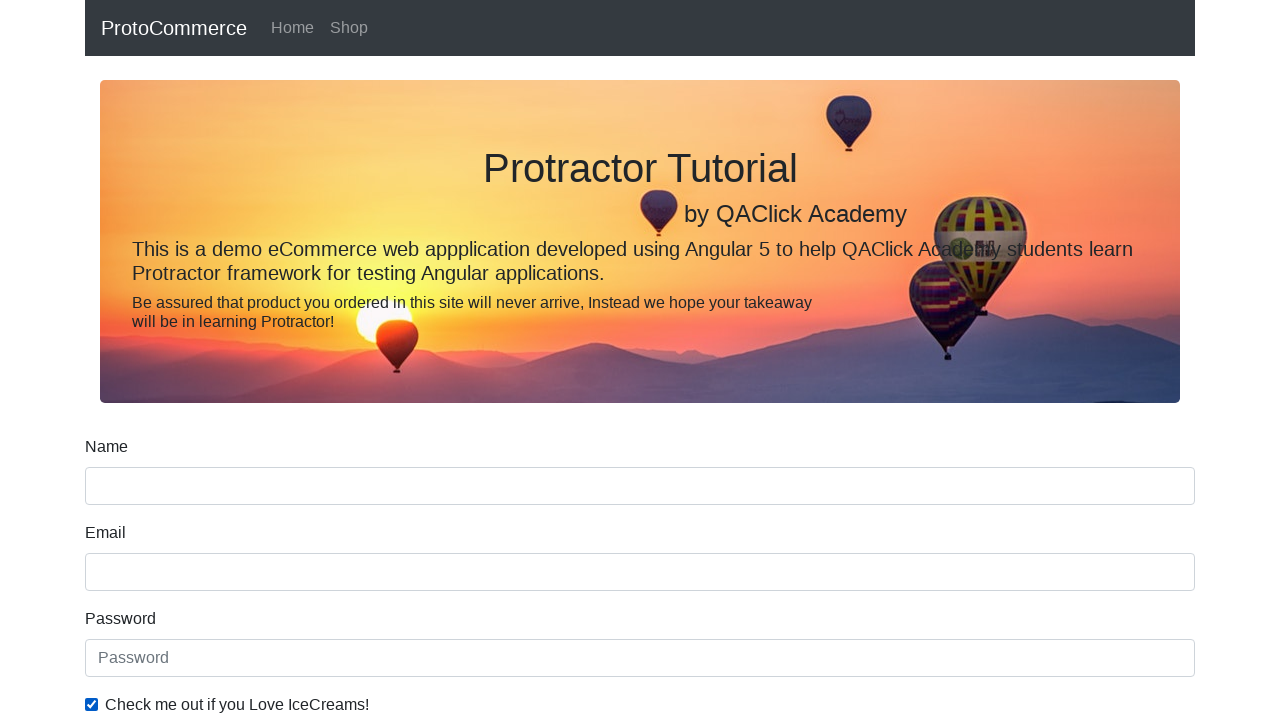